Tests that the OrangeHRM demo page loads correctly in headless mode by navigating to the URL and verifying the page title is accessible.

Starting URL: https://opensource-demo.orangehrmlive.com/

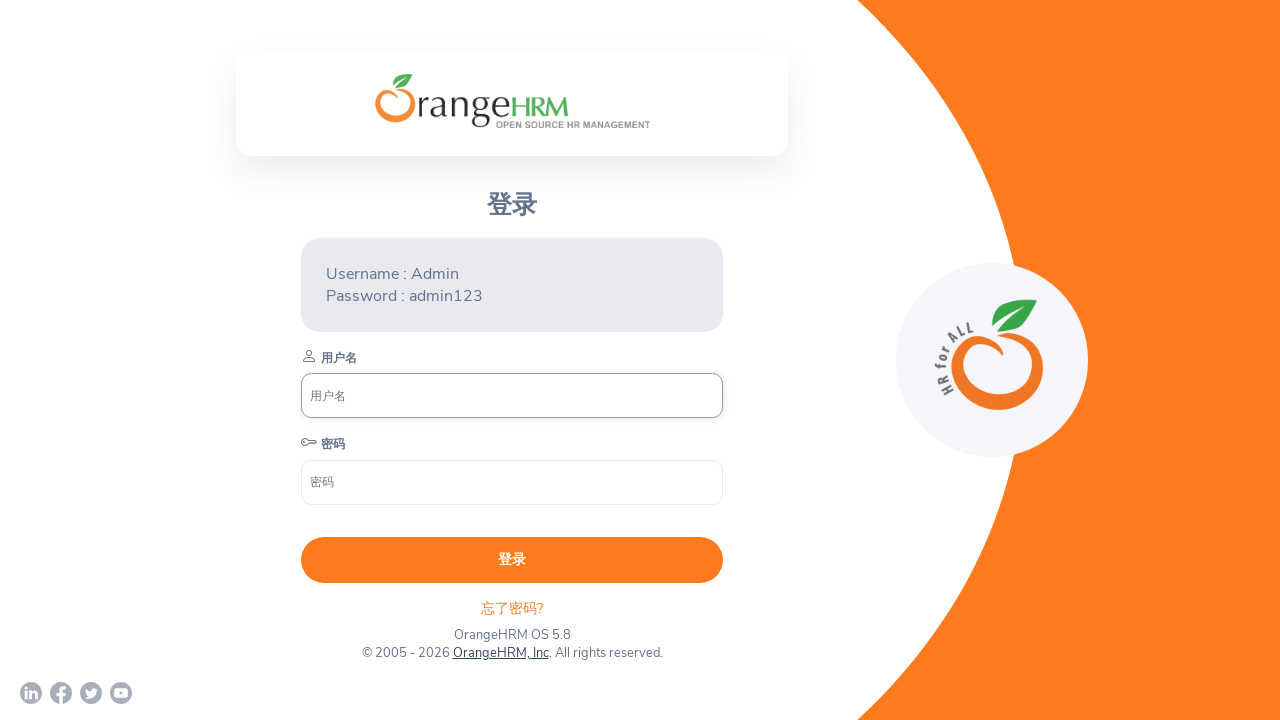

Waited for page DOM content to load
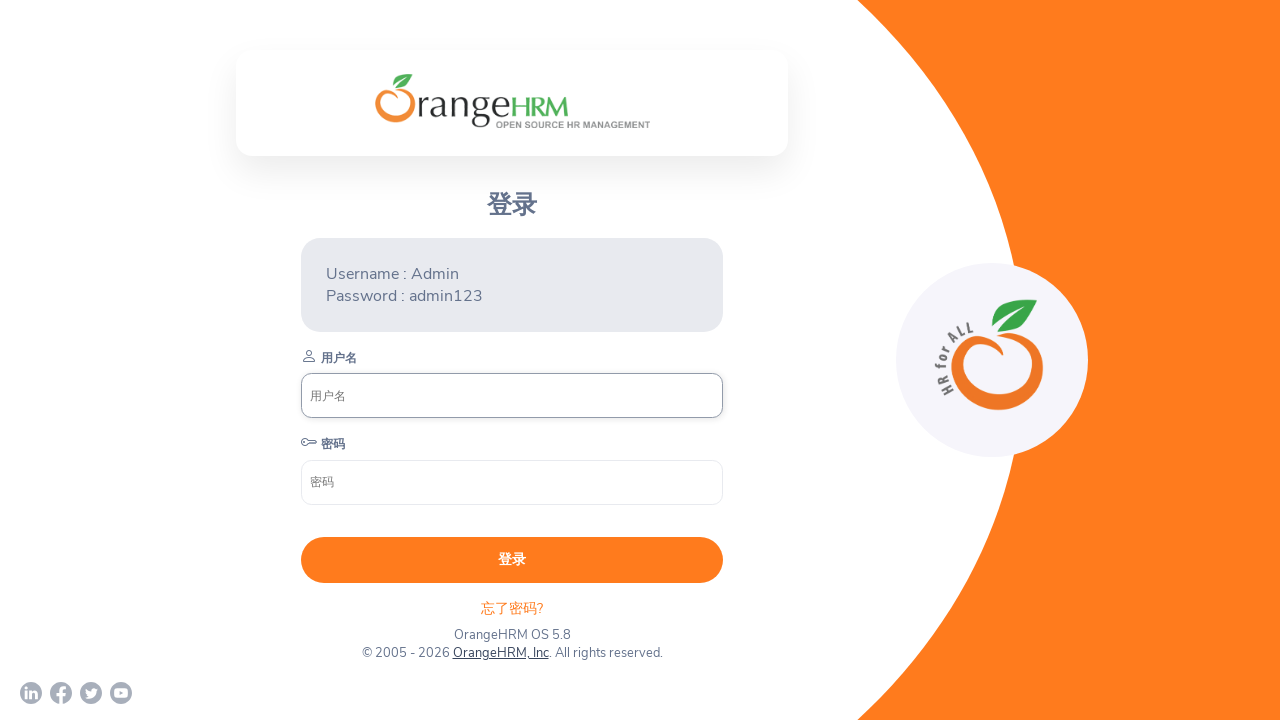

Retrieved page title
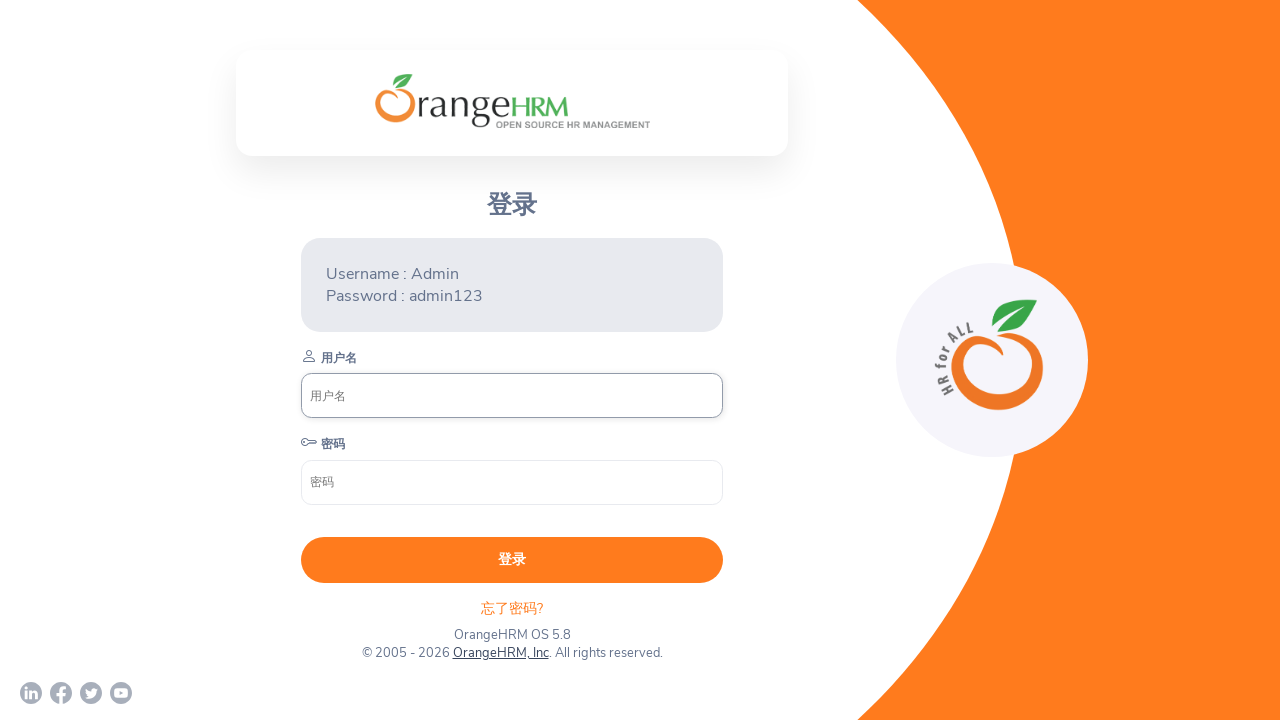

Verified page title is not empty
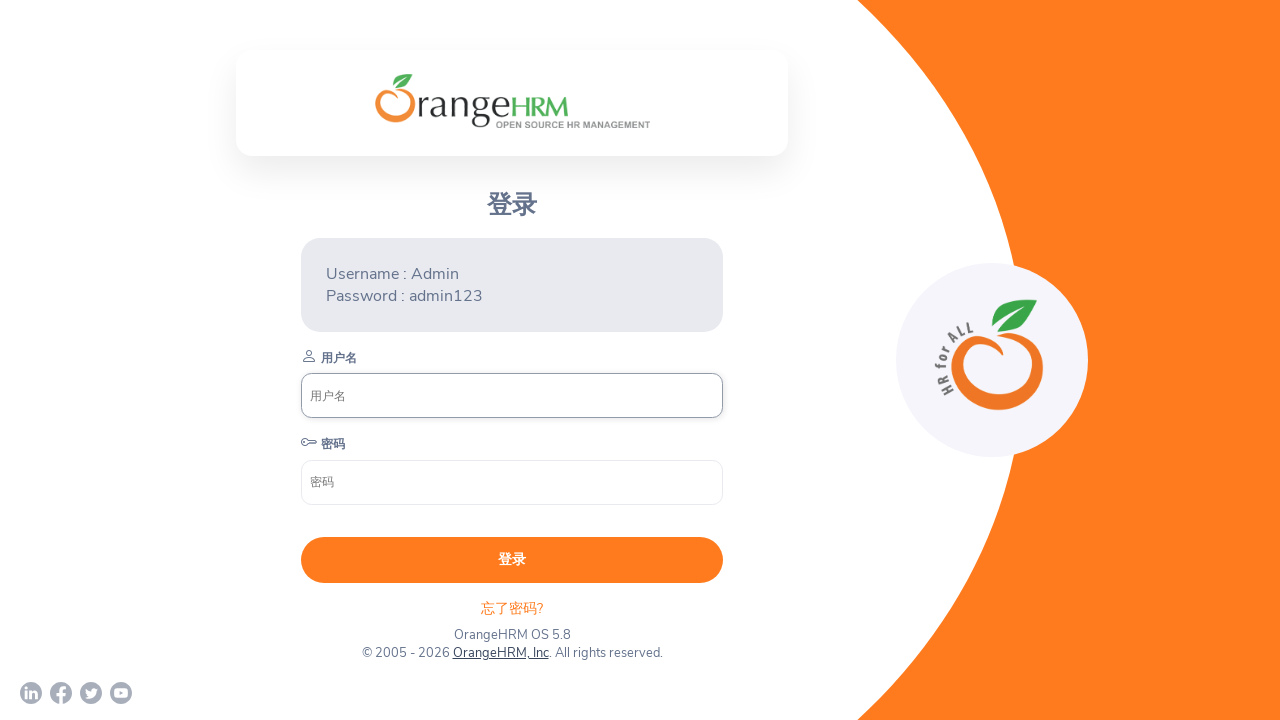

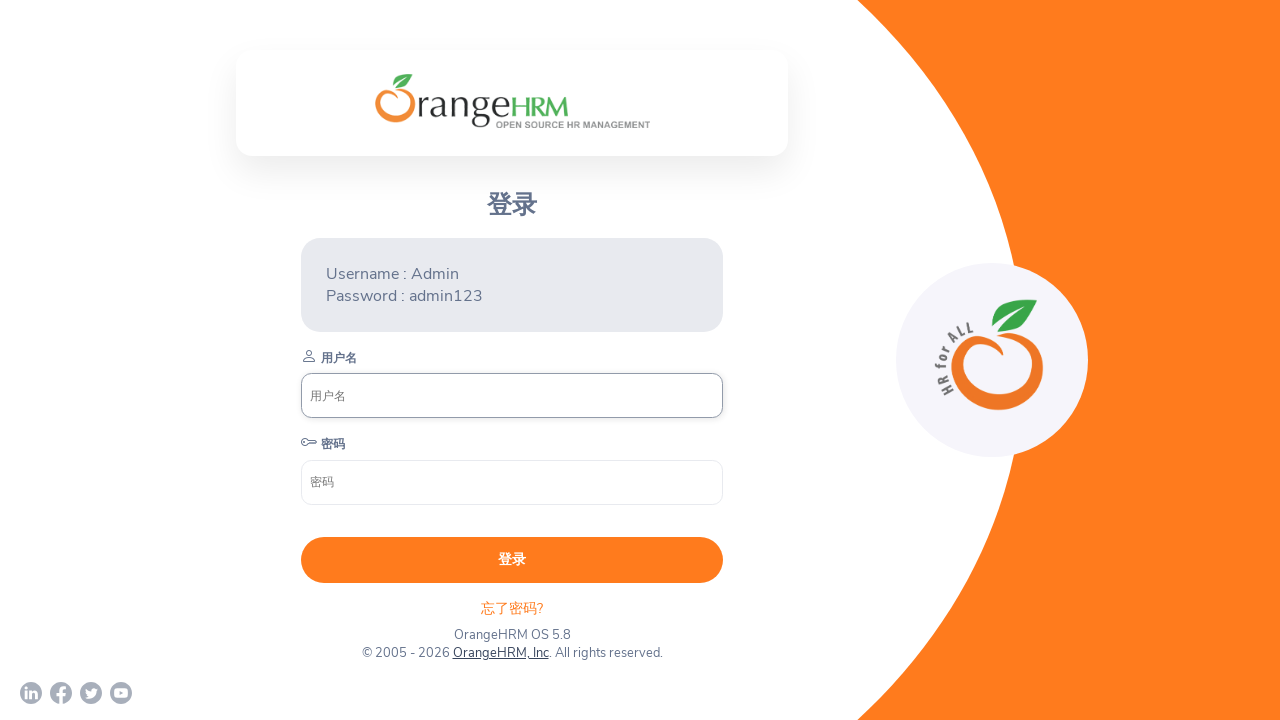